Tests the home page by verifying the page title and clicking the "About Us" link to navigate to the about page

Starting URL: https://training-support.net

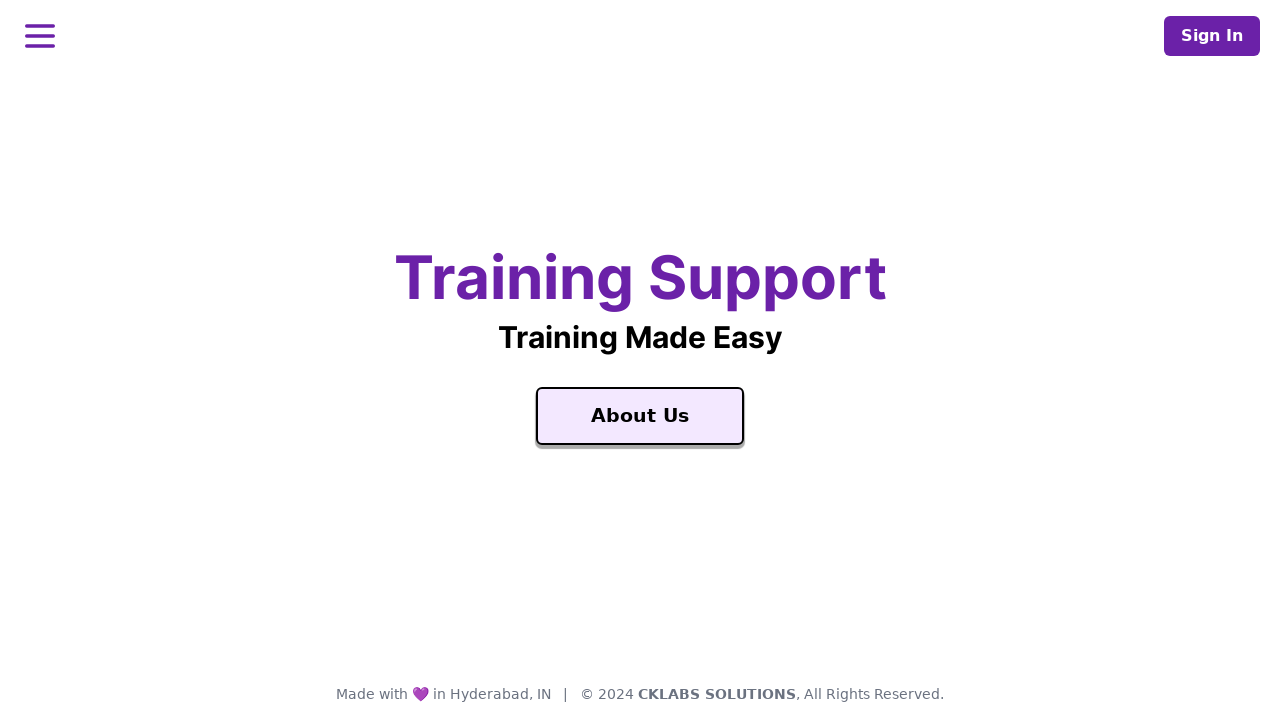

Verified home page title is 'Training Support'
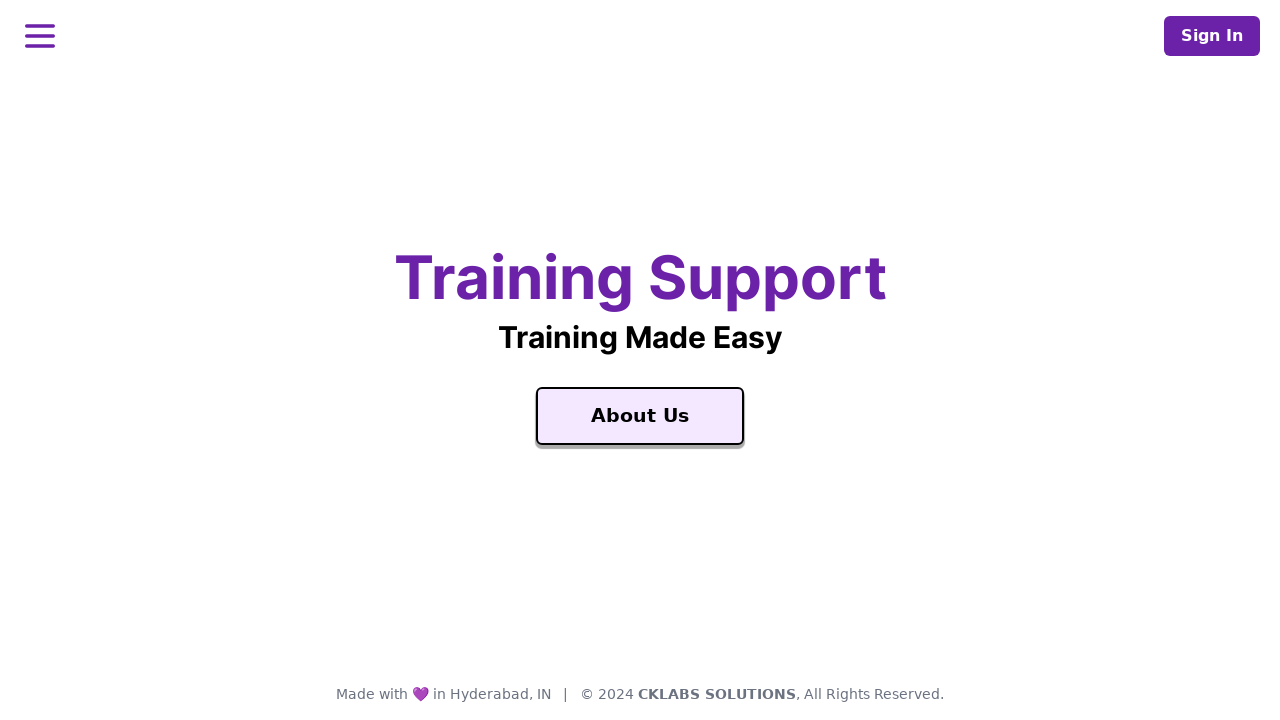

Clicked the 'About Us' link to navigate to the about page at (640, 416) on text=About Us
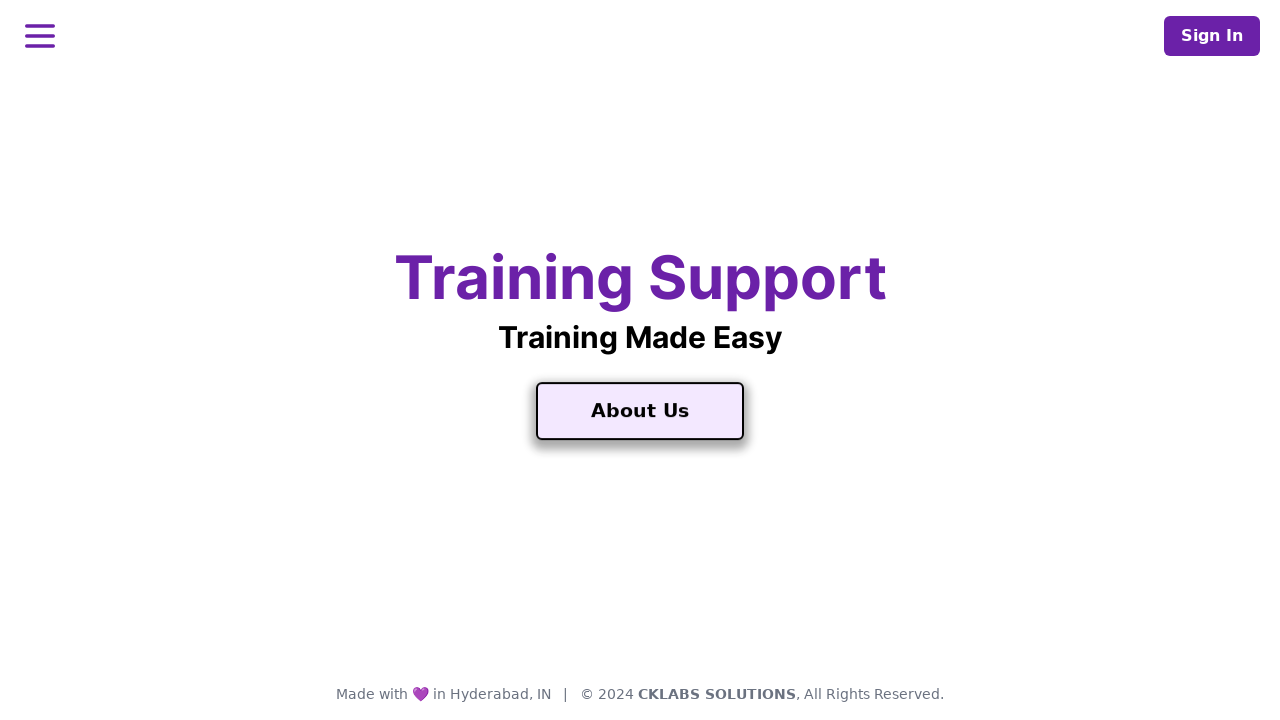

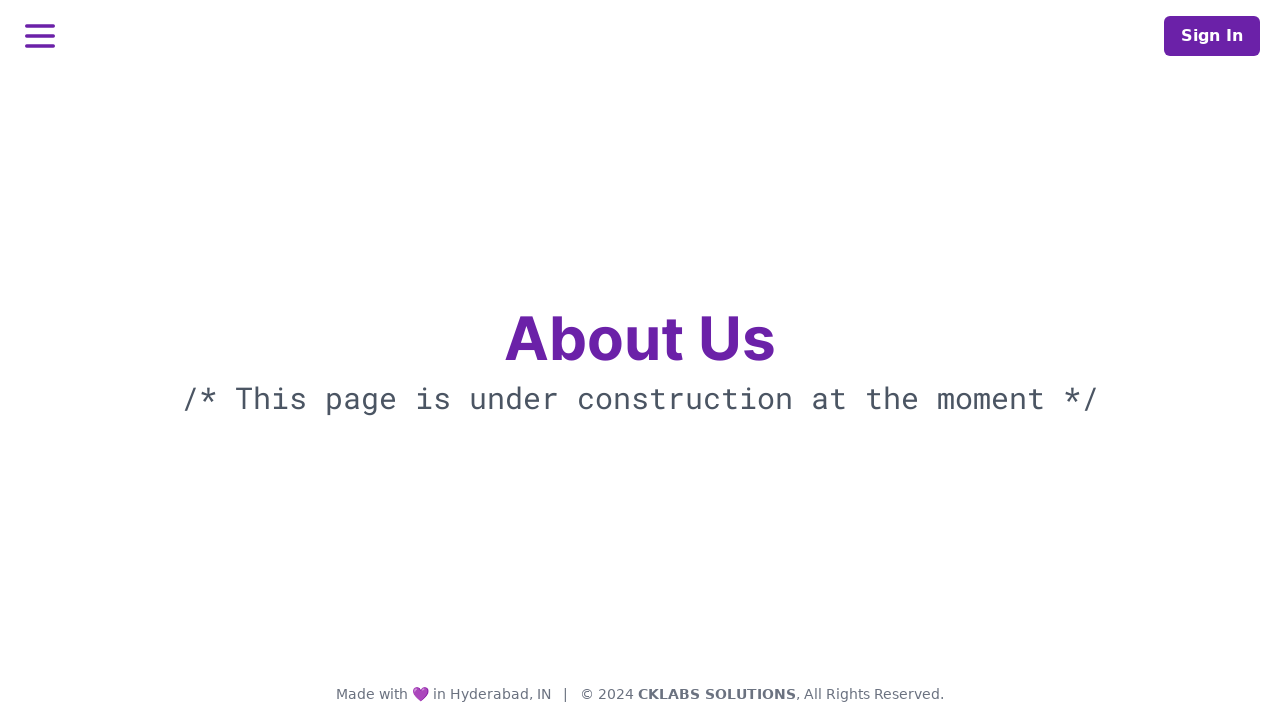